Tests clicking a radio button using JavaScript execution and validates the selection text

Starting URL: https://demoqa.com/radio-button

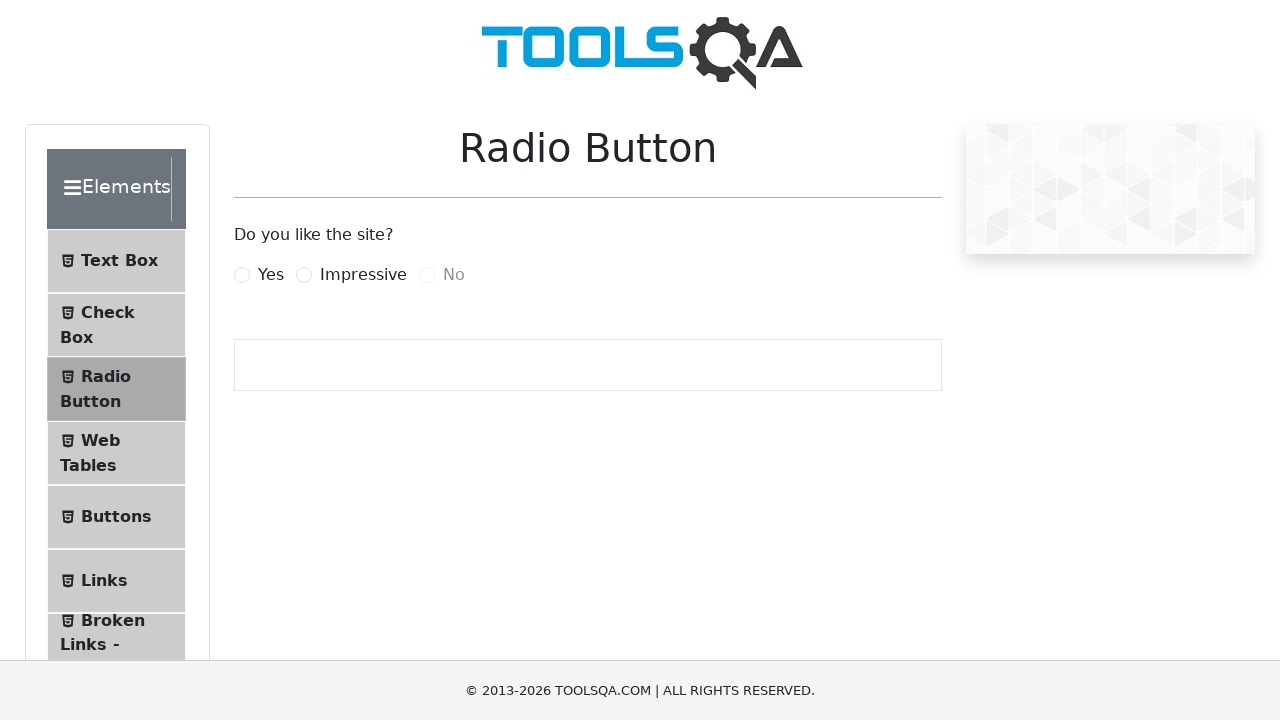

Clicked Yes radio button using JavaScript execution
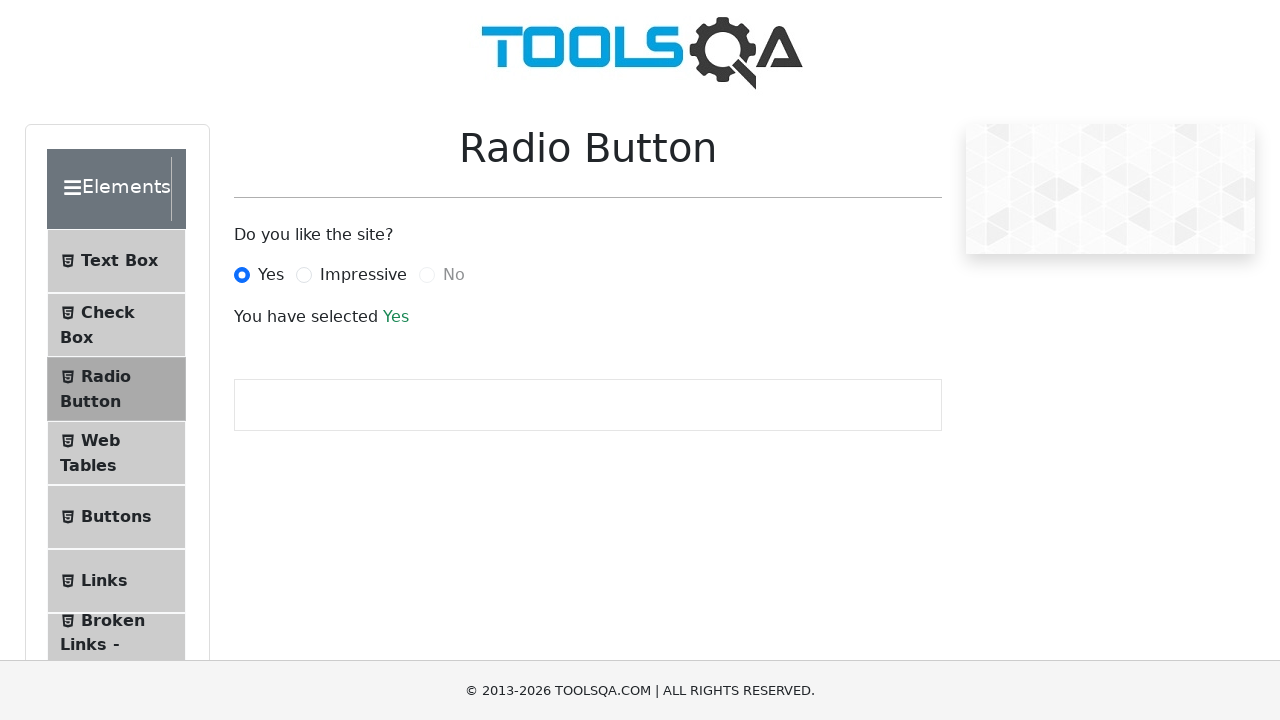

Selection text element appeared
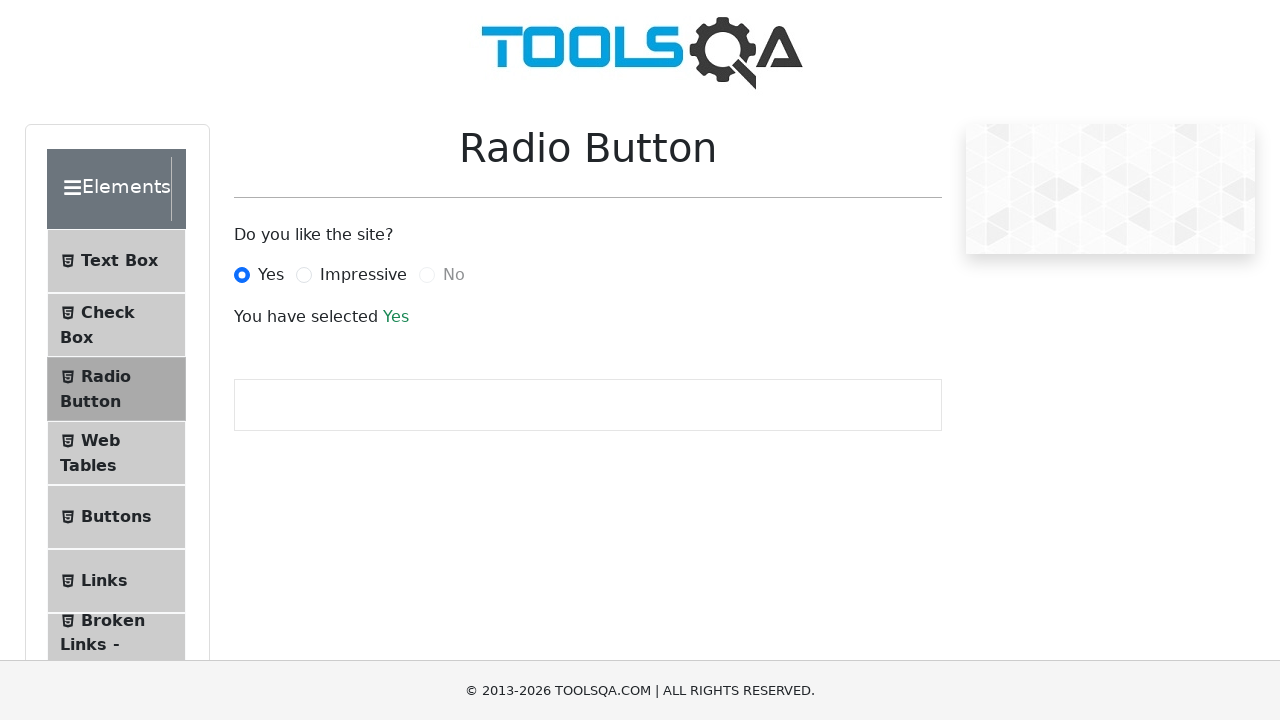

Verified selection text displays 'You have selected Yes'
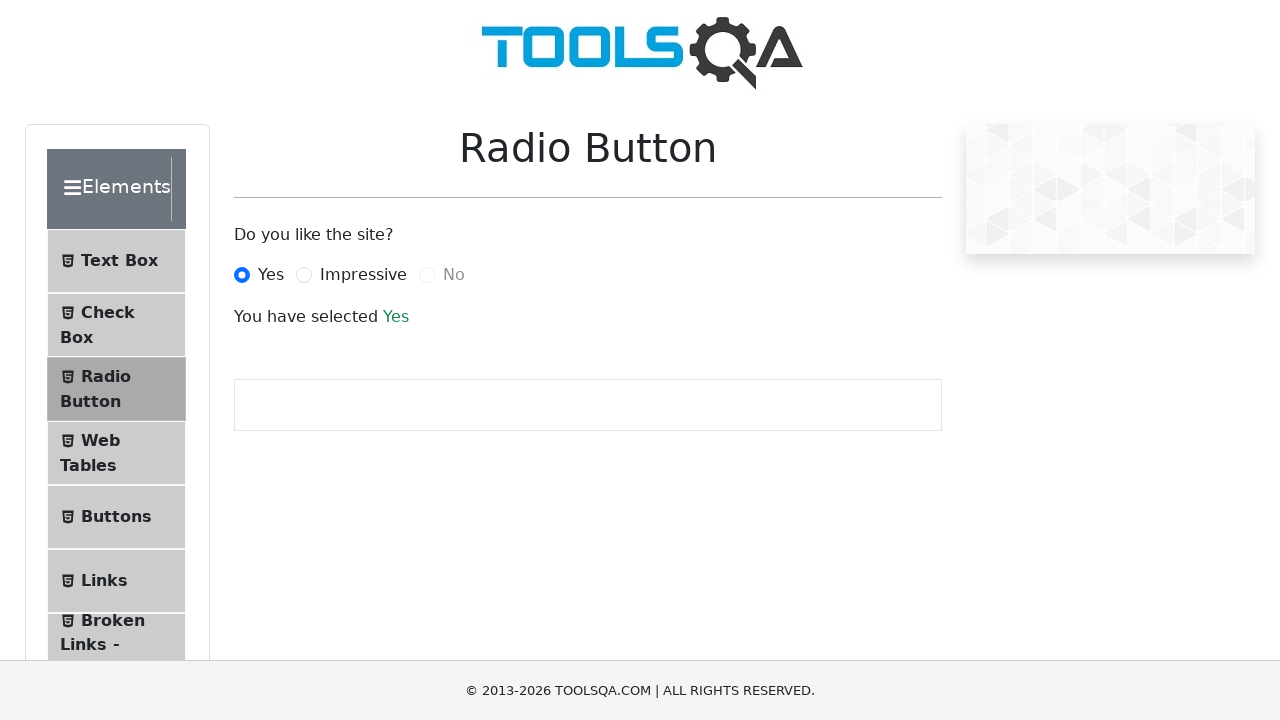

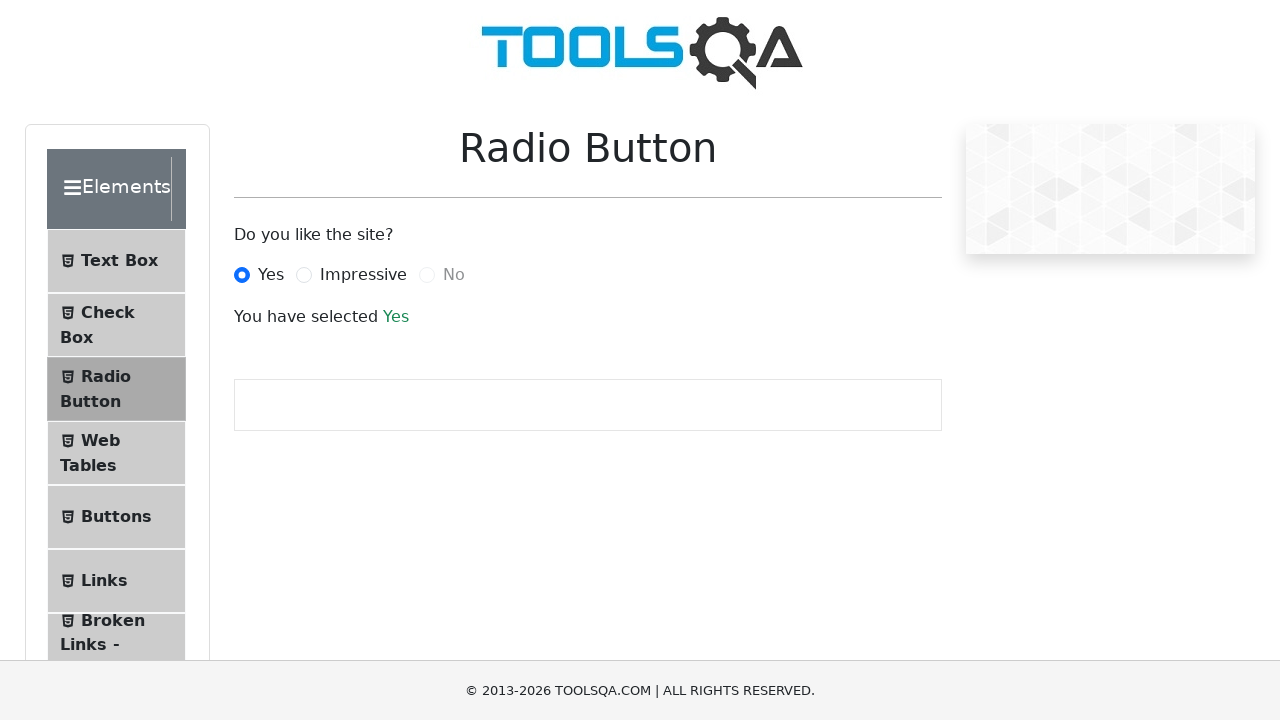